Tests dropdown selection functionality on a flight booking practice page, including currency selection, passenger count increment, origin/destination airport selection, and date picking.

Starting URL: https://www.rahulshettyacademy.com/dropdownsPractise/

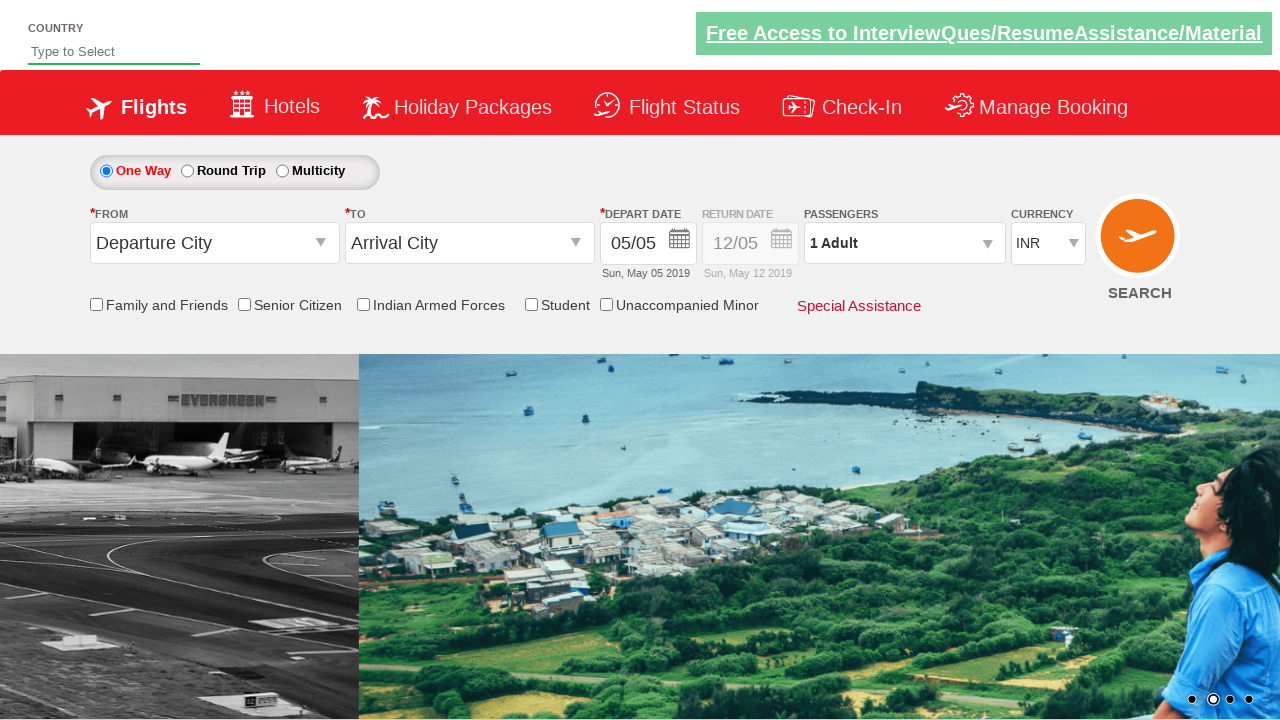

Selected 4th currency option by index on #ctl00_mainContent_DropDownListCurrency
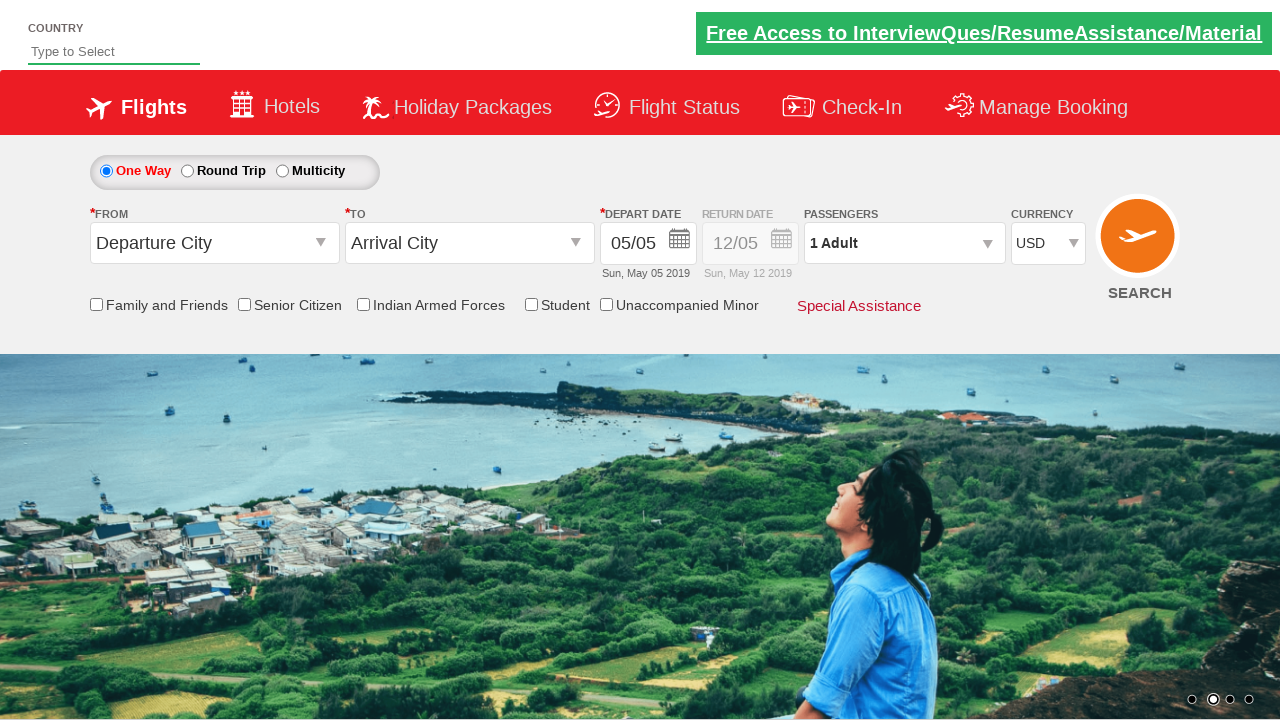

Selected currency 'AED' from dropdown on #ctl00_mainContent_DropDownListCurrency
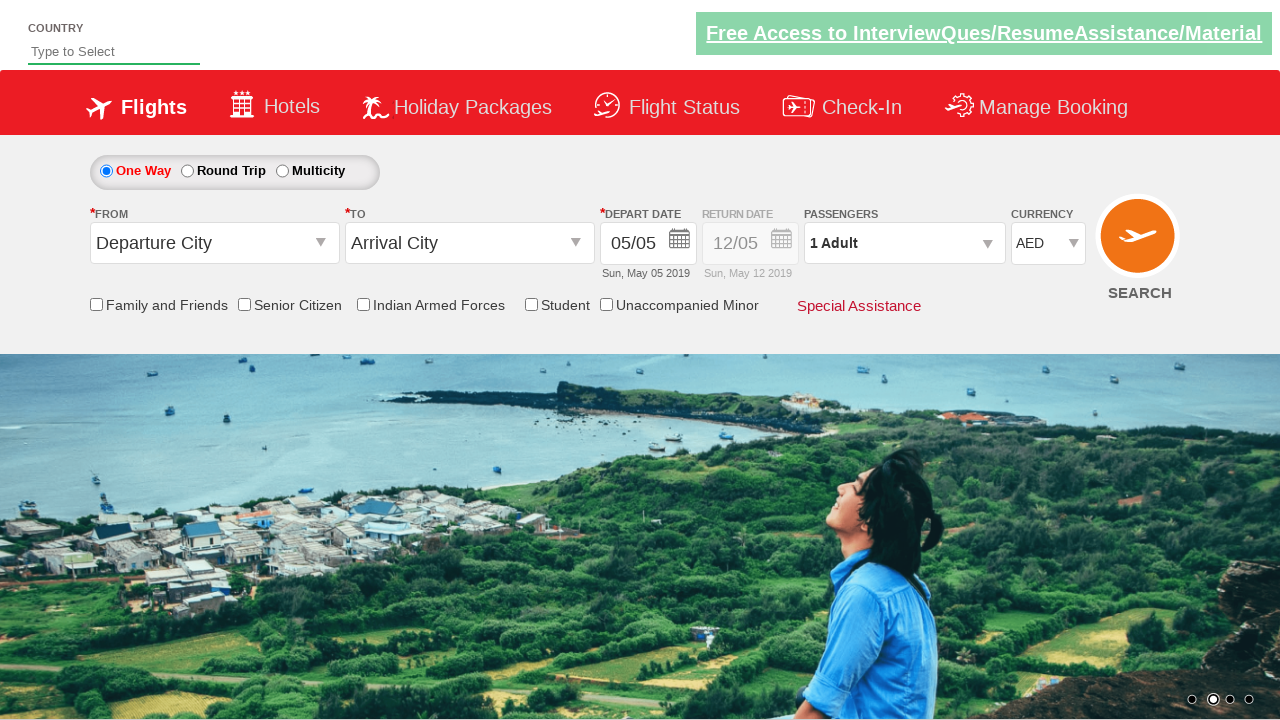

Clicked on passenger info dropdown at (904, 243) on #divpaxinfo
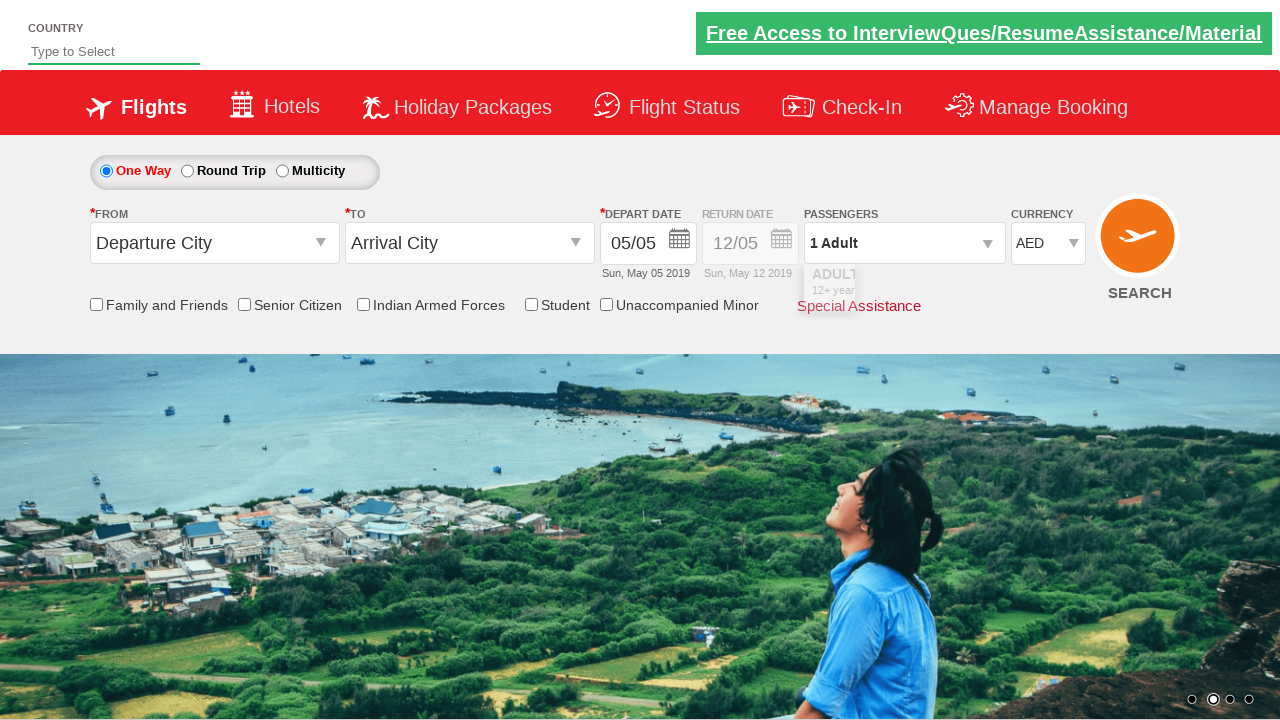

Waited 500ms for dropdown to load
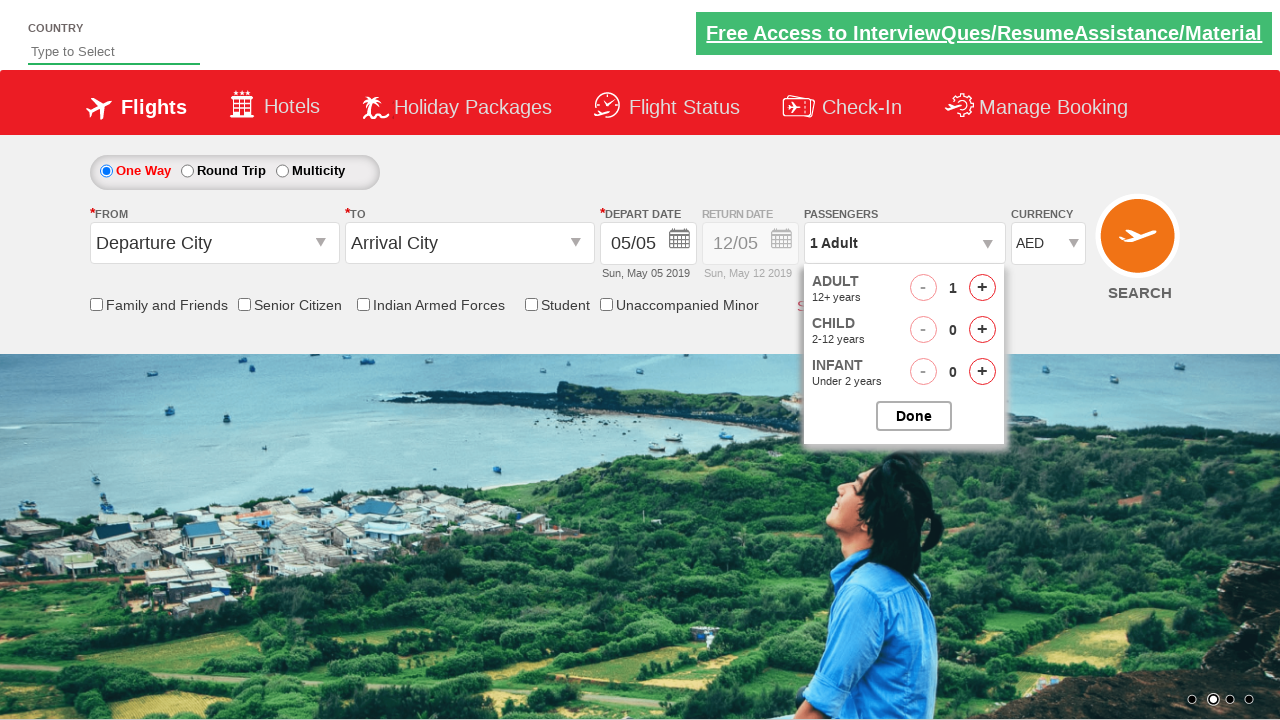

Incremented adult passenger count (iteration 1 of 5) at (982, 288) on #hrefIncAdt
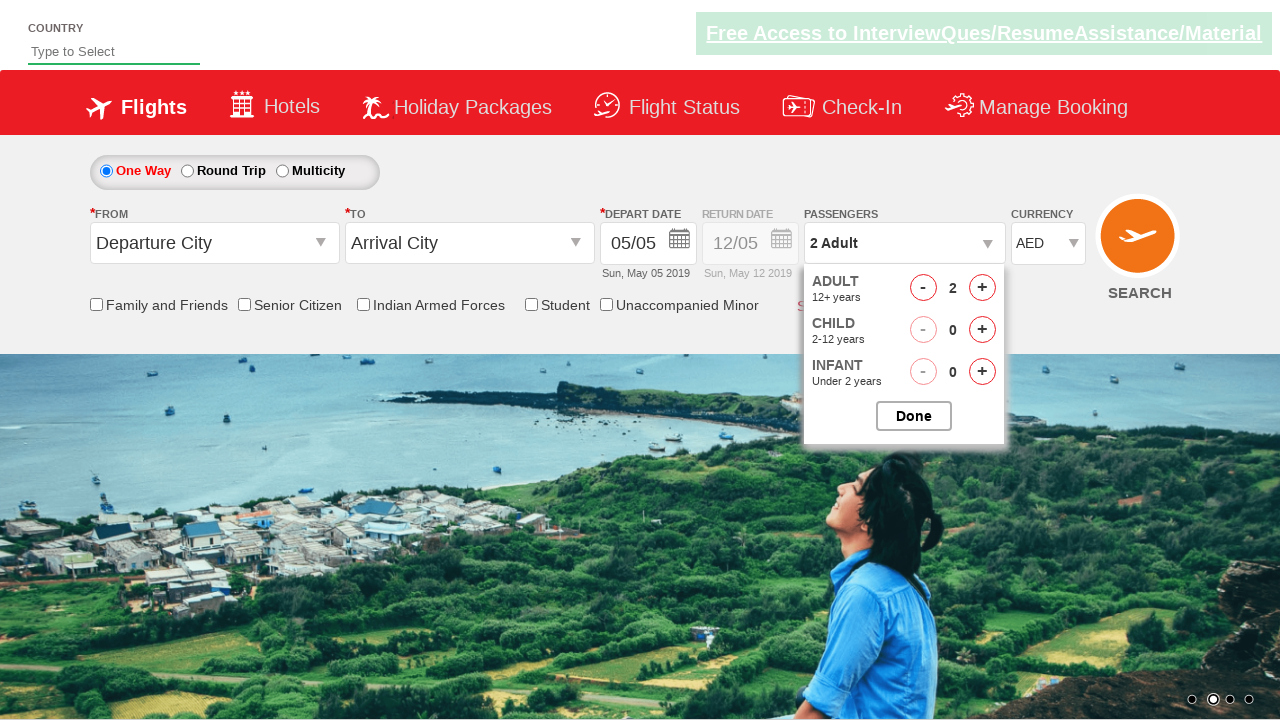

Incremented adult passenger count (iteration 2 of 5) at (982, 288) on #hrefIncAdt
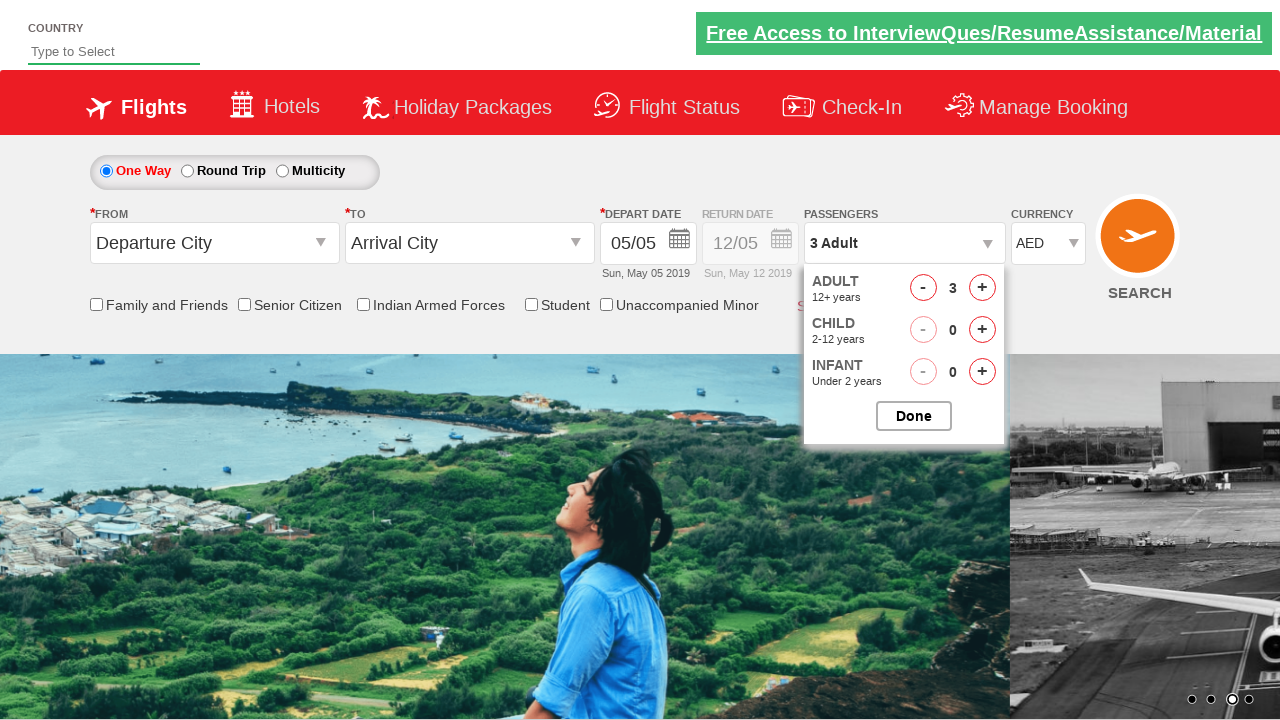

Incremented adult passenger count (iteration 3 of 5) at (982, 288) on #hrefIncAdt
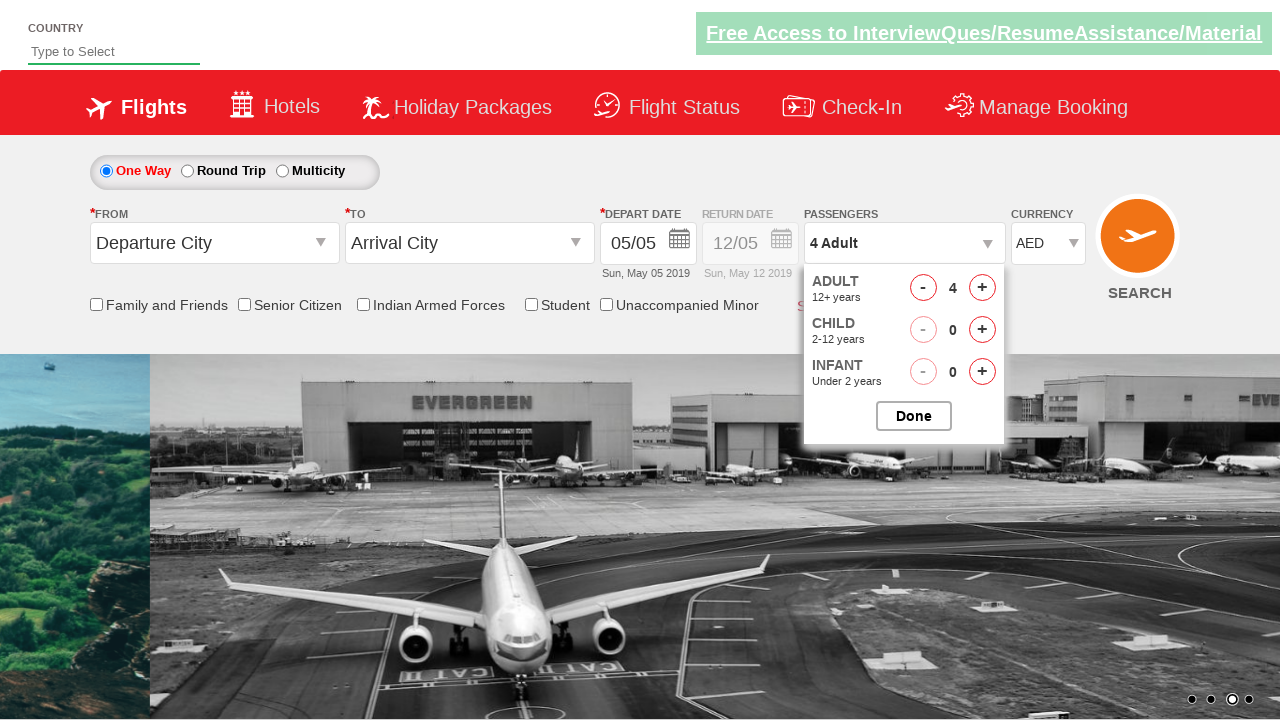

Incremented adult passenger count (iteration 4 of 5) at (982, 288) on #hrefIncAdt
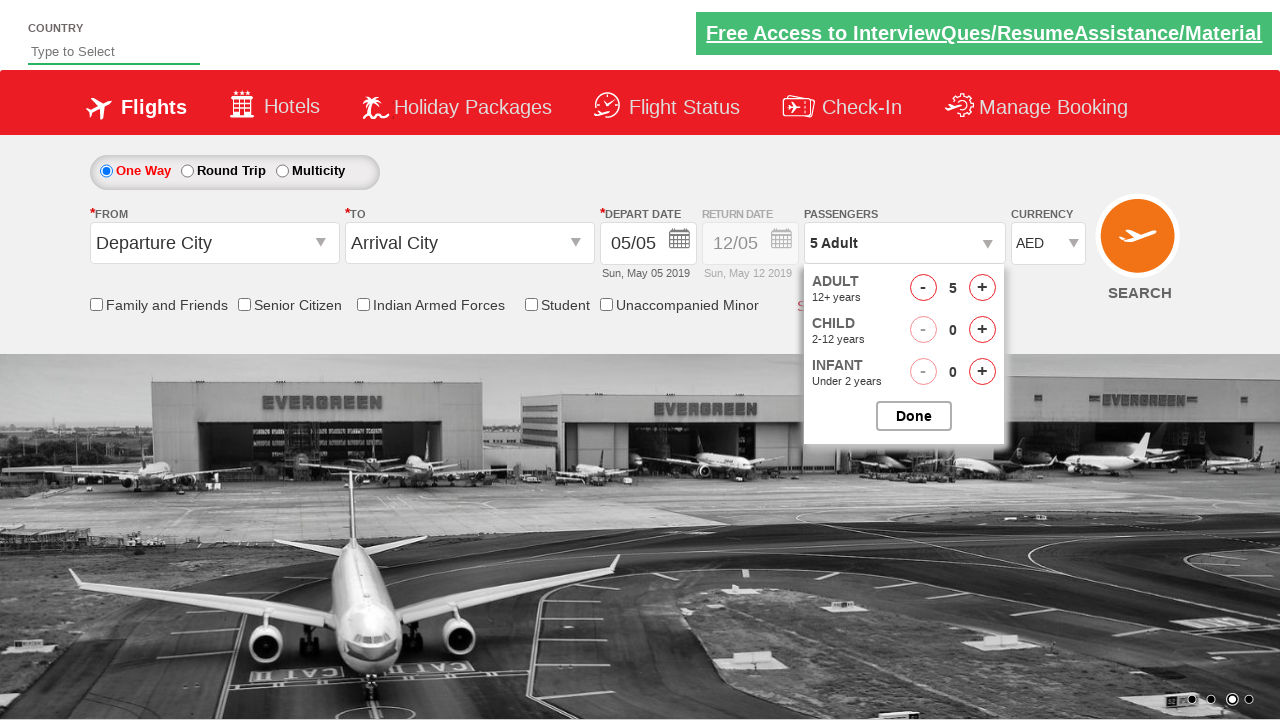

Incremented adult passenger count (iteration 5 of 5) at (982, 288) on #hrefIncAdt
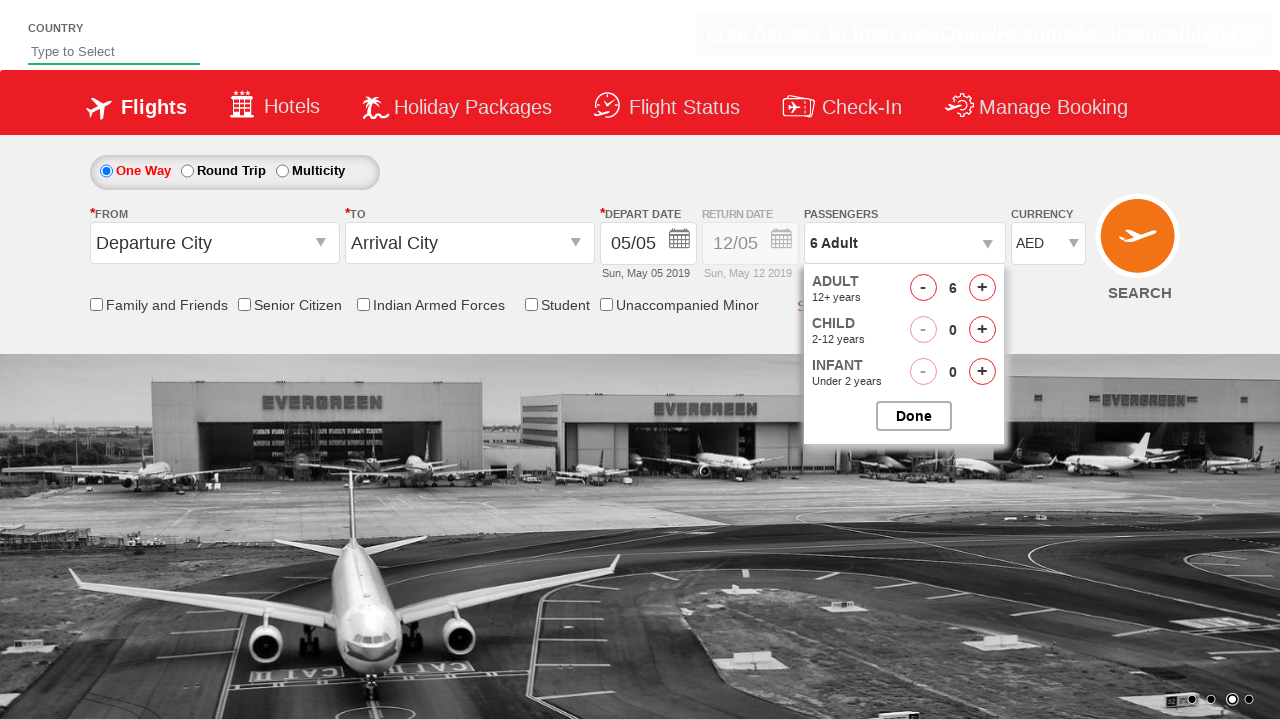

Clicked on origin station dropdown at (214, 243) on #ctl00_mainContent_ddl_originStation1_CTXT
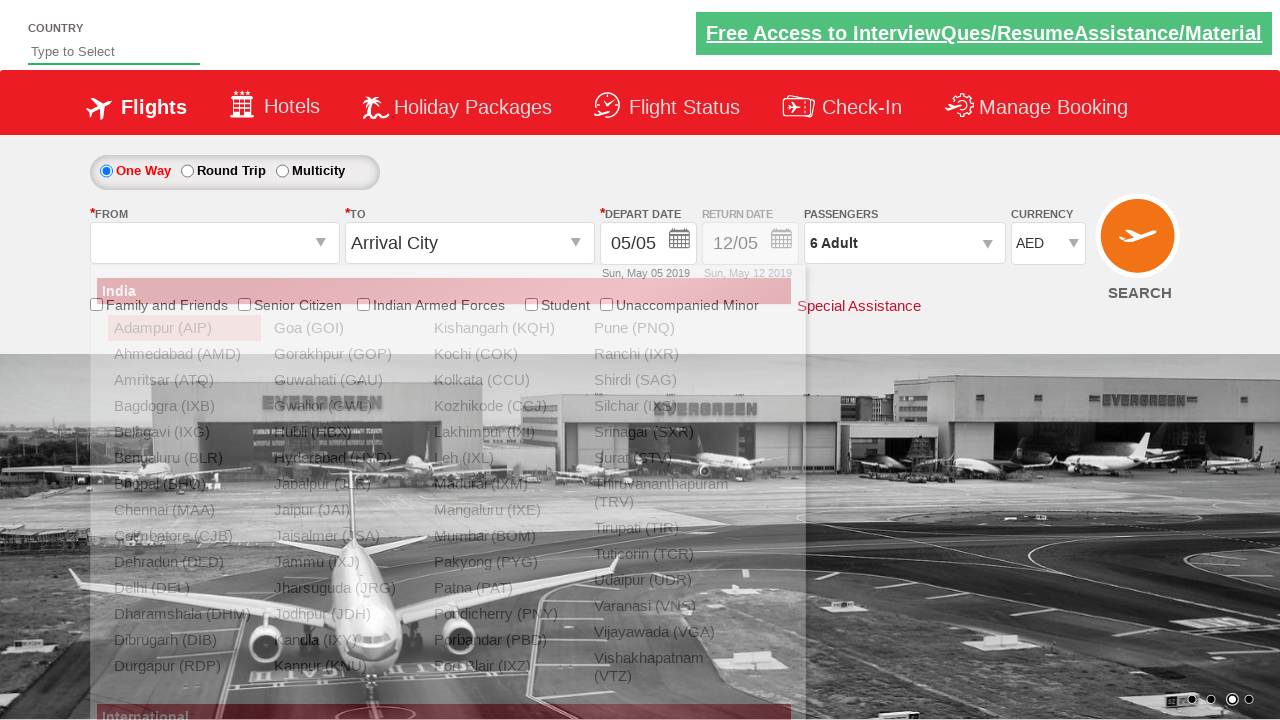

Waited 500ms for origin dropdown to expand
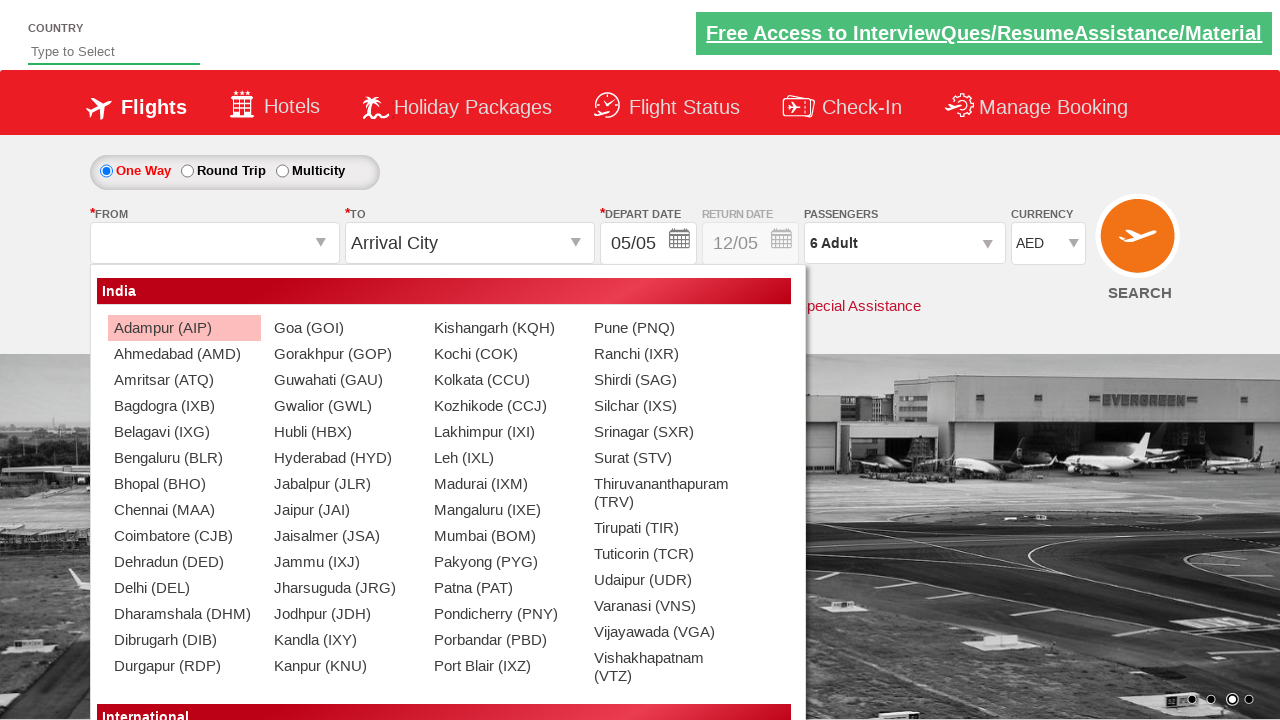

Selected origin city from dropdown list at (184, 458) on xpath=//*[@id='dropdownGroup1']/div/ul[1]/li[6]/a
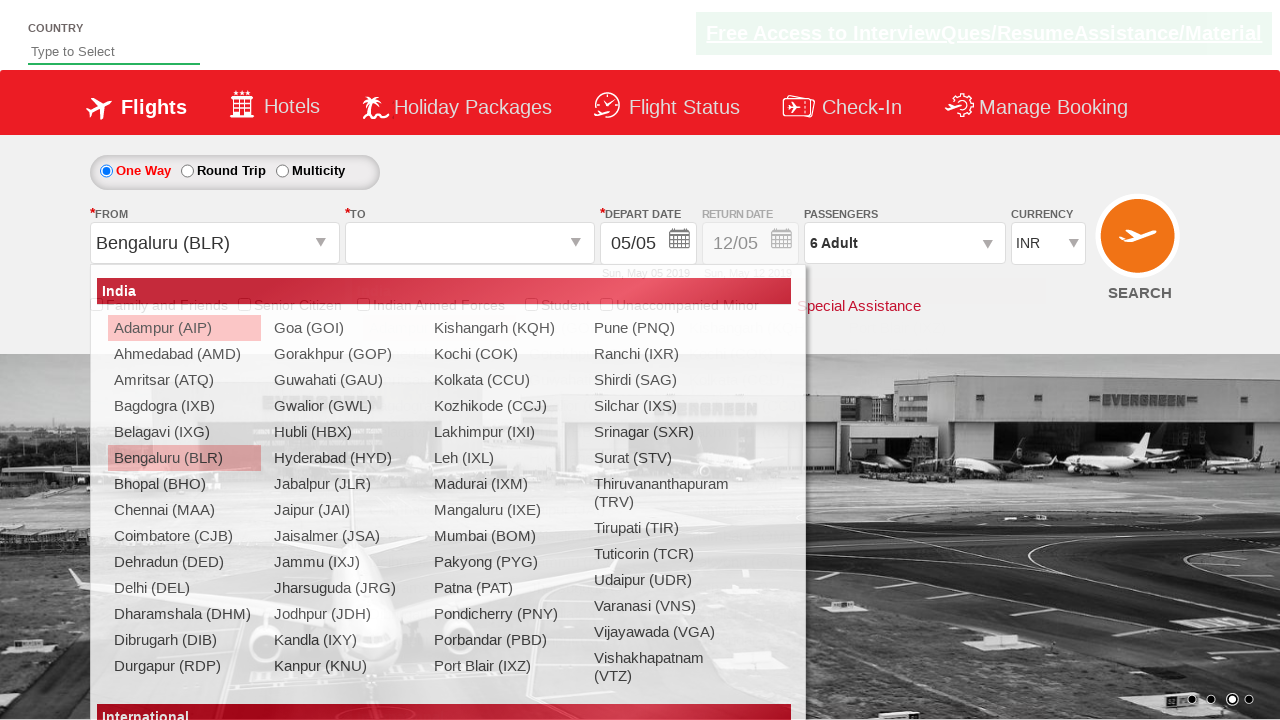

Waited 500ms after origin selection
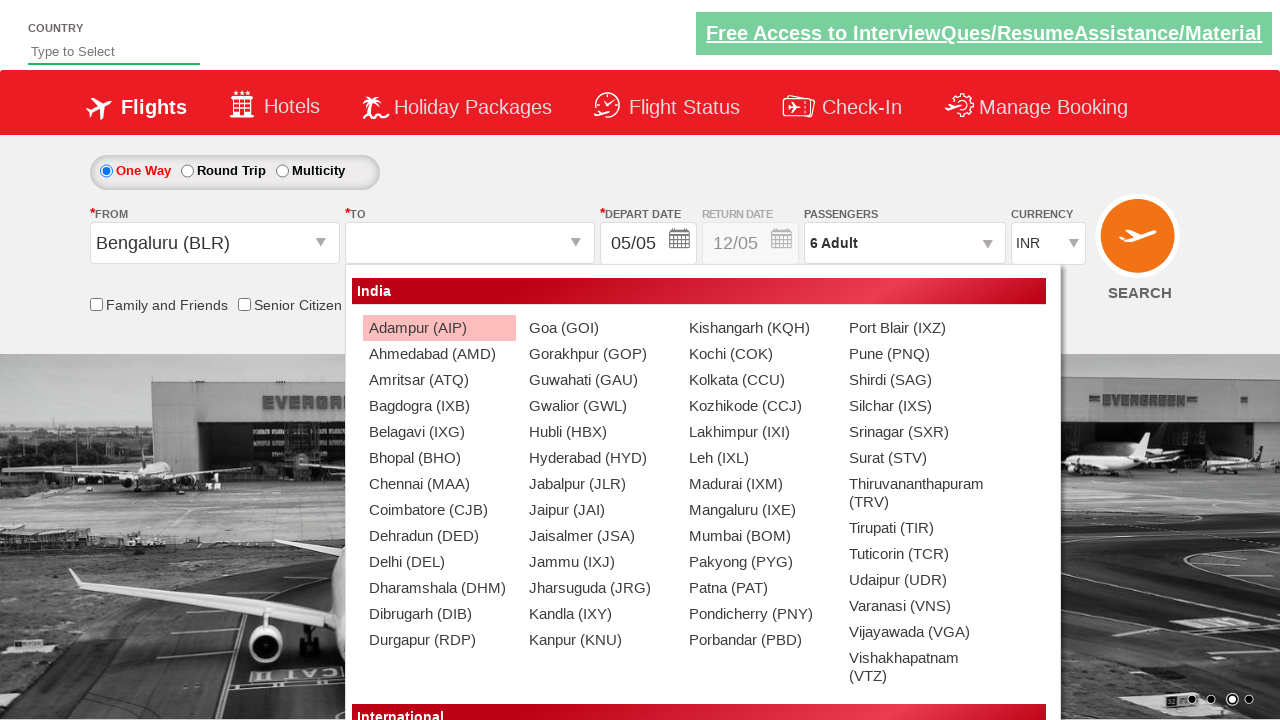

Selected destination city Hyderabad (HYD) at (599, 458) on (//a[@value='HYD'])[2]
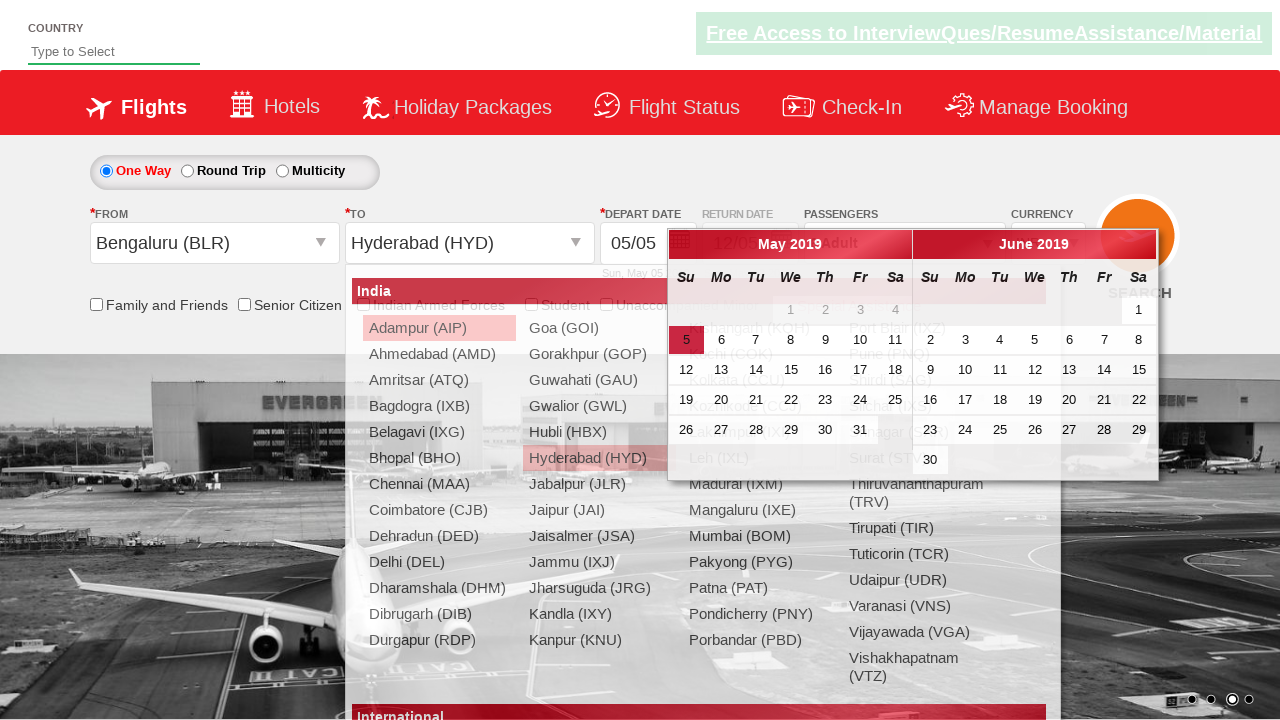

Waited 500ms after destination selection
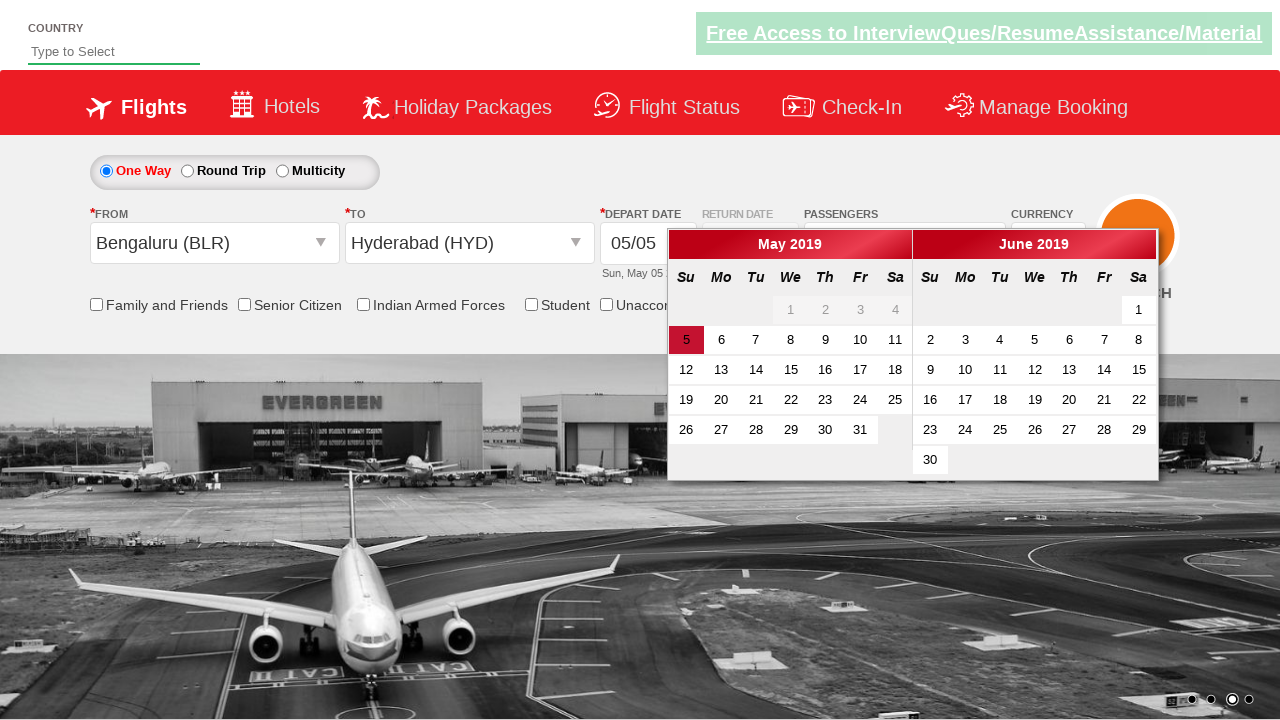

Selected departure date: 25th at (895, 400) on xpath=//a[text()='25']
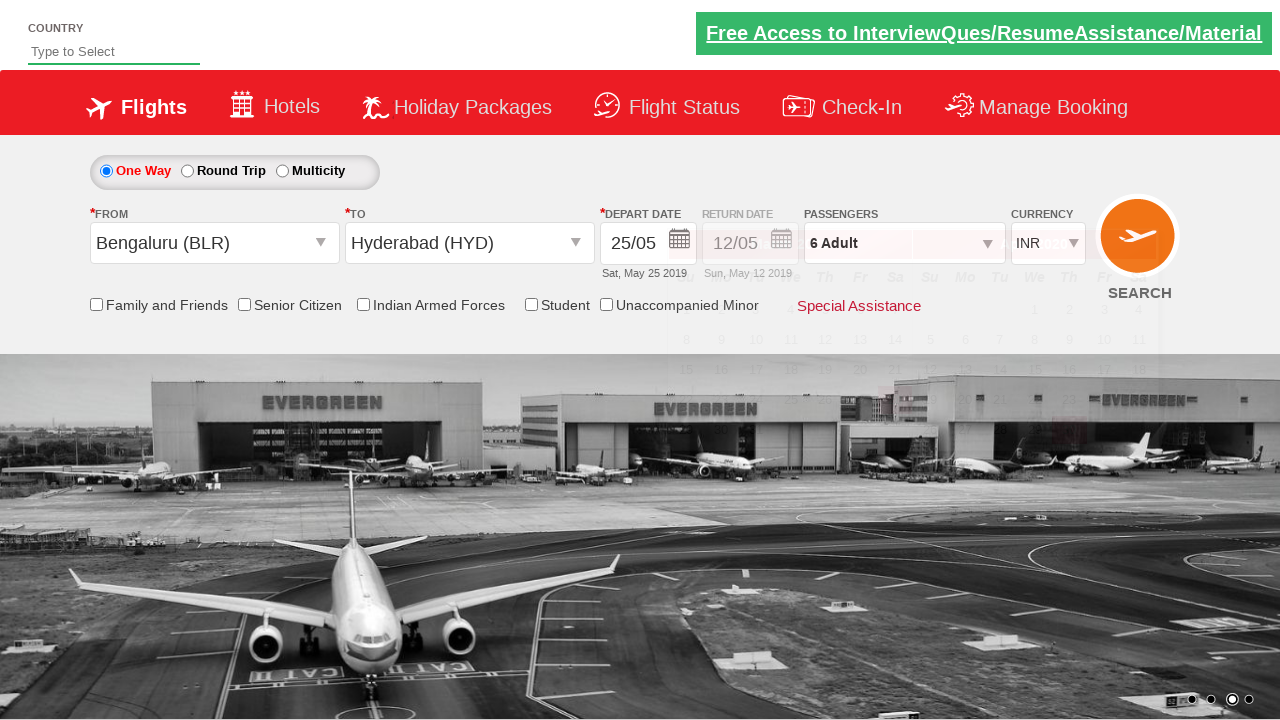

Waited 500ms after departure date selection
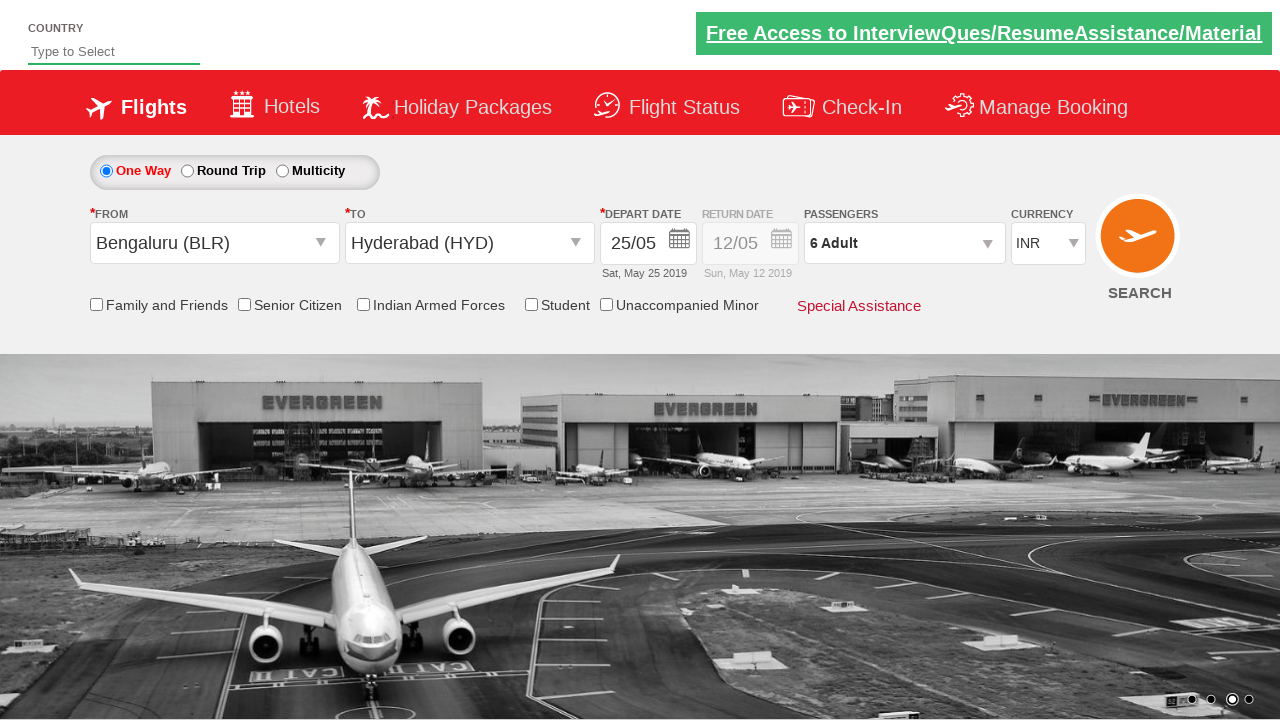

Clicked on return date field at (750, 244) on #ctl00_mainContent_view_date2
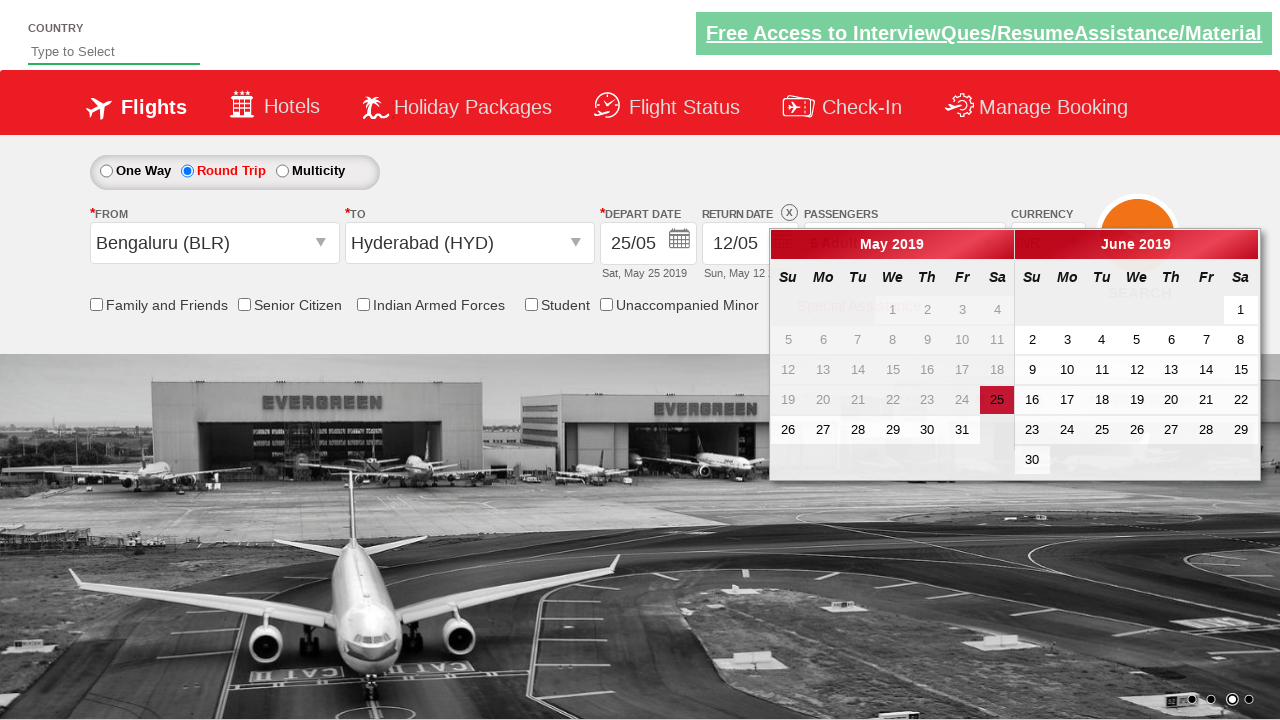

Selected return date: 29th at (1241, 430) on (//a[text()='29'])[2]
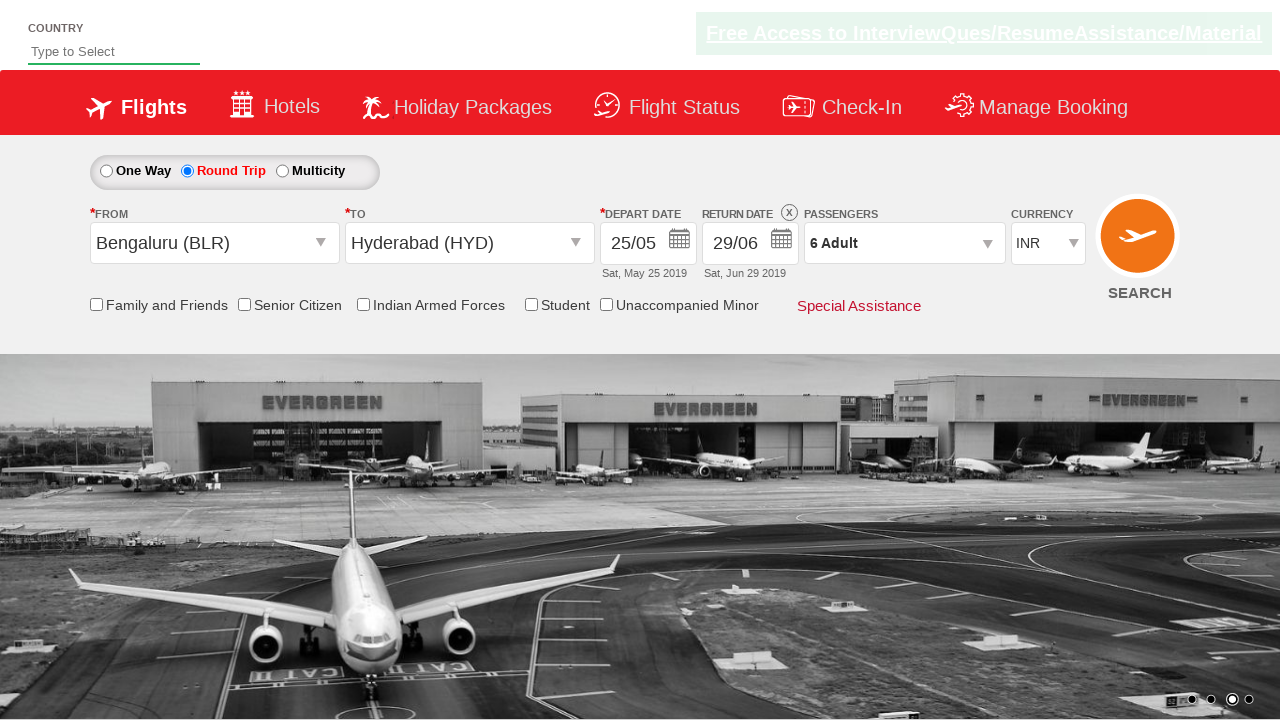

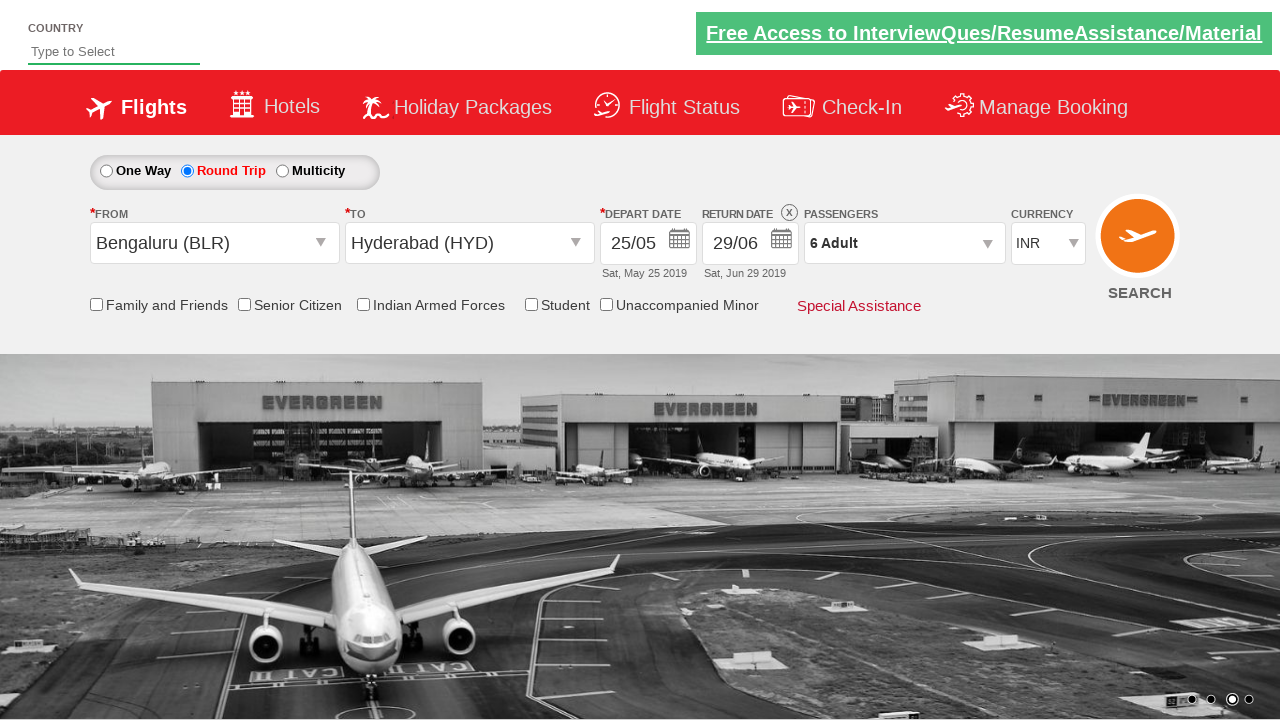